Tests that entering empty text when editing removes the todo item

Starting URL: https://demo.playwright.dev/todomvc

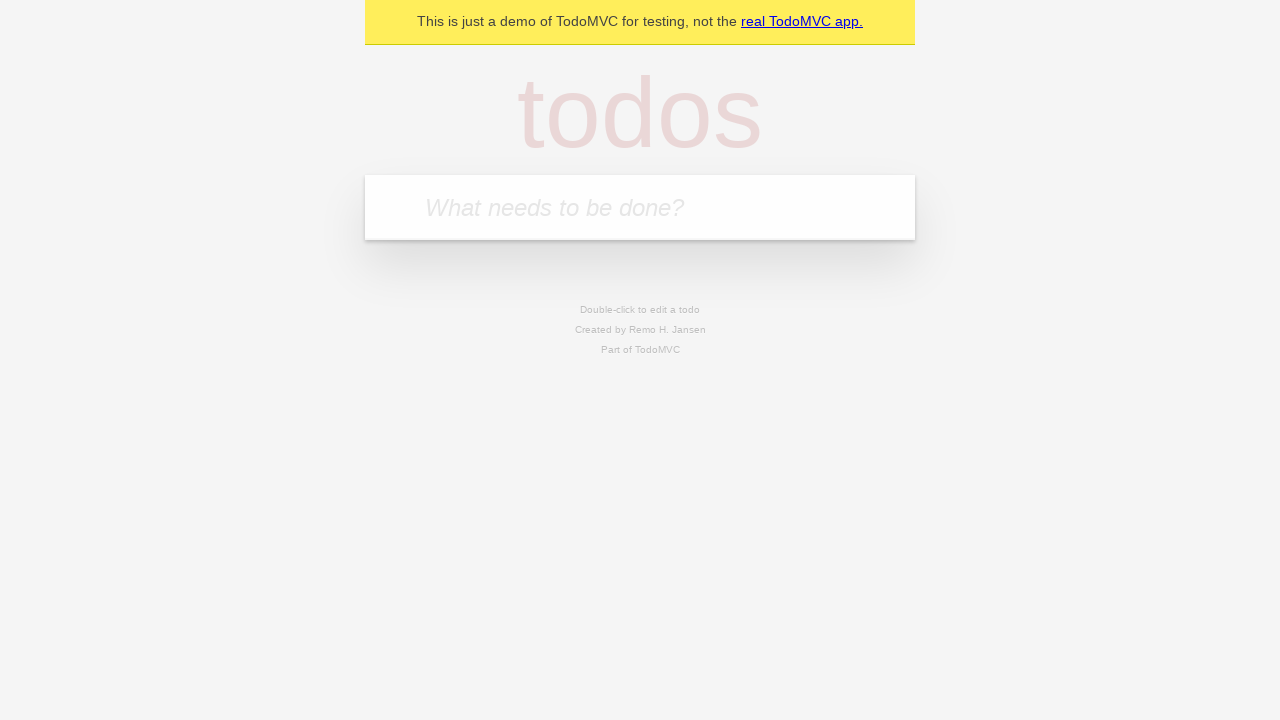

Filled todo input with 'buy some cheese' on internal:attr=[placeholder="What needs to be done?"i]
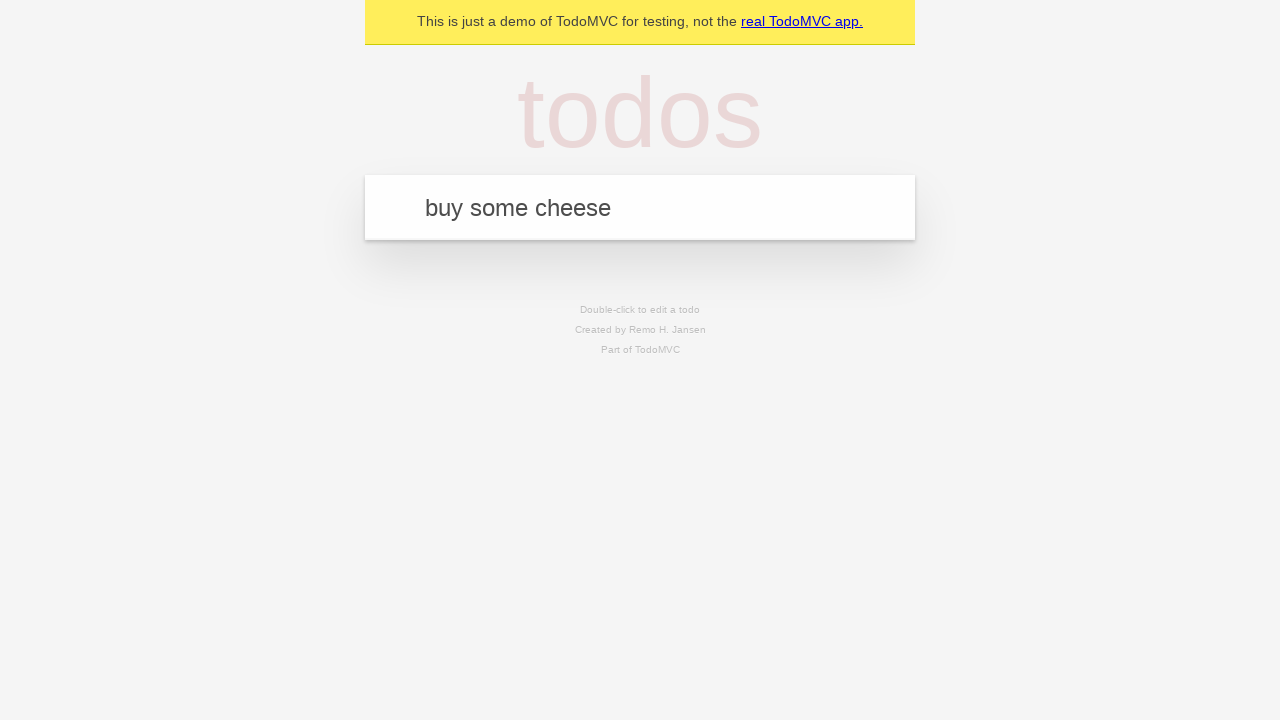

Pressed Enter to create todo 'buy some cheese' on internal:attr=[placeholder="What needs to be done?"i]
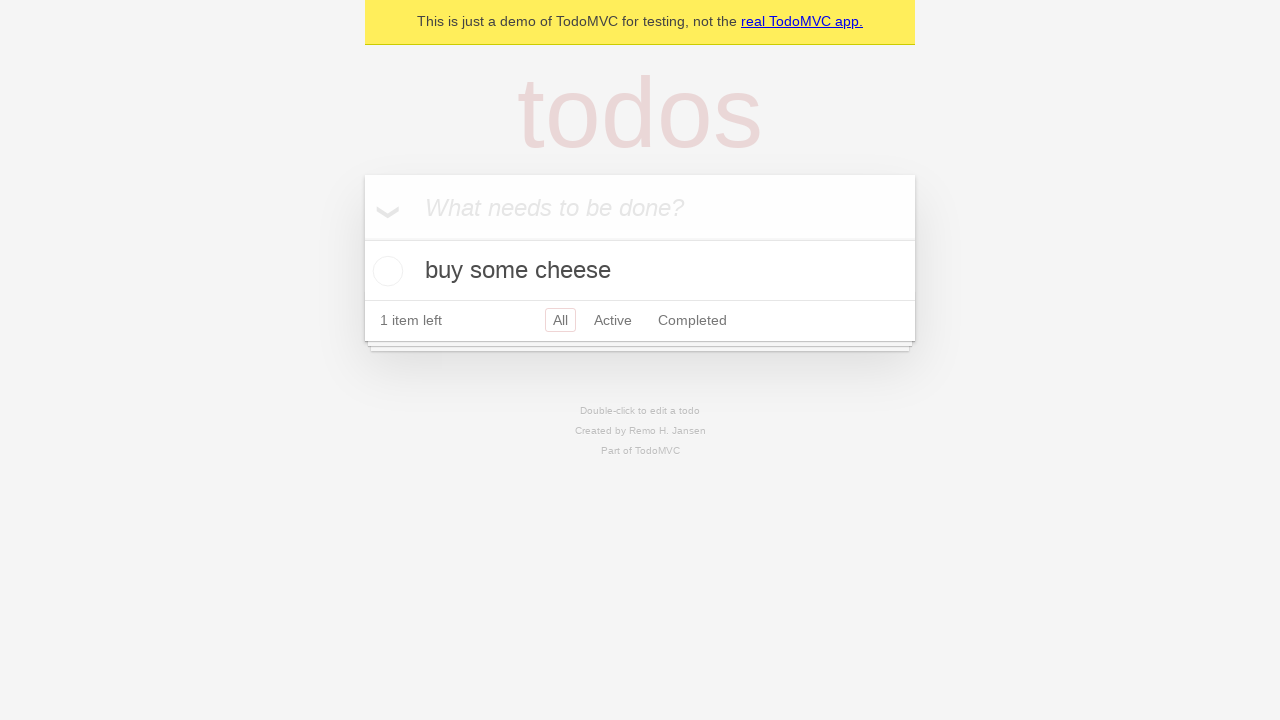

Filled todo input with 'feed the cat' on internal:attr=[placeholder="What needs to be done?"i]
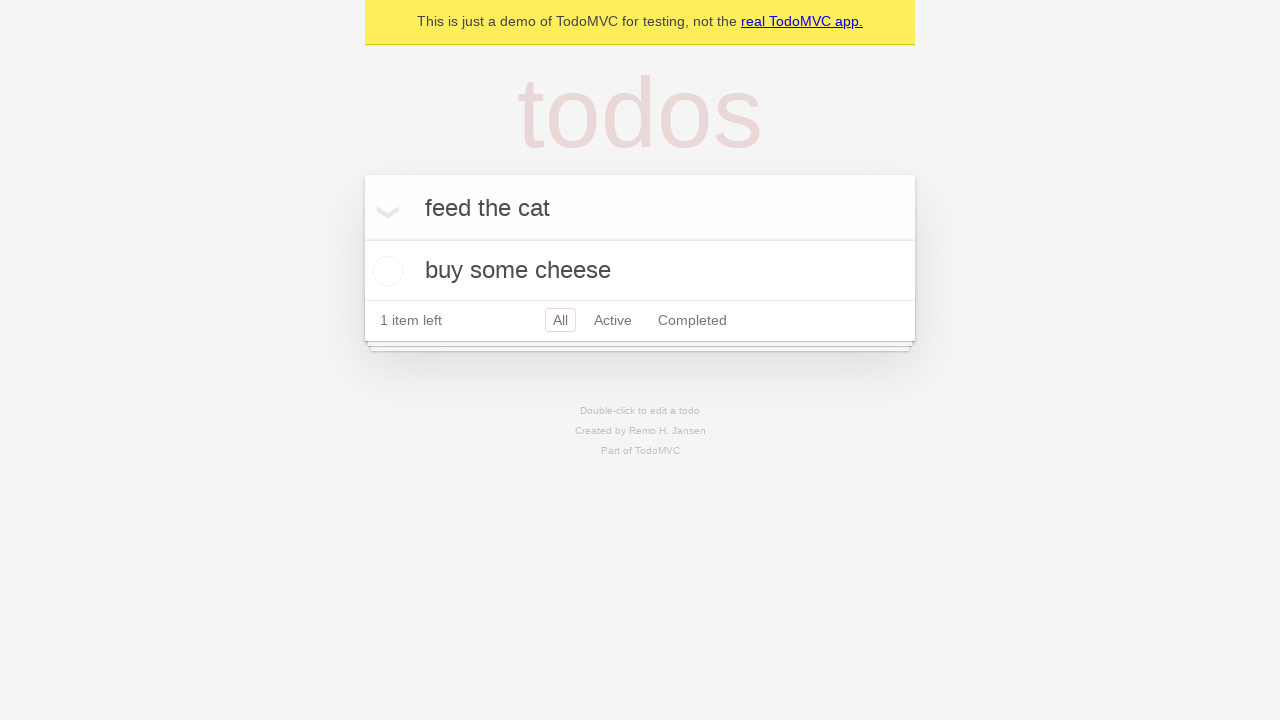

Pressed Enter to create todo 'feed the cat' on internal:attr=[placeholder="What needs to be done?"i]
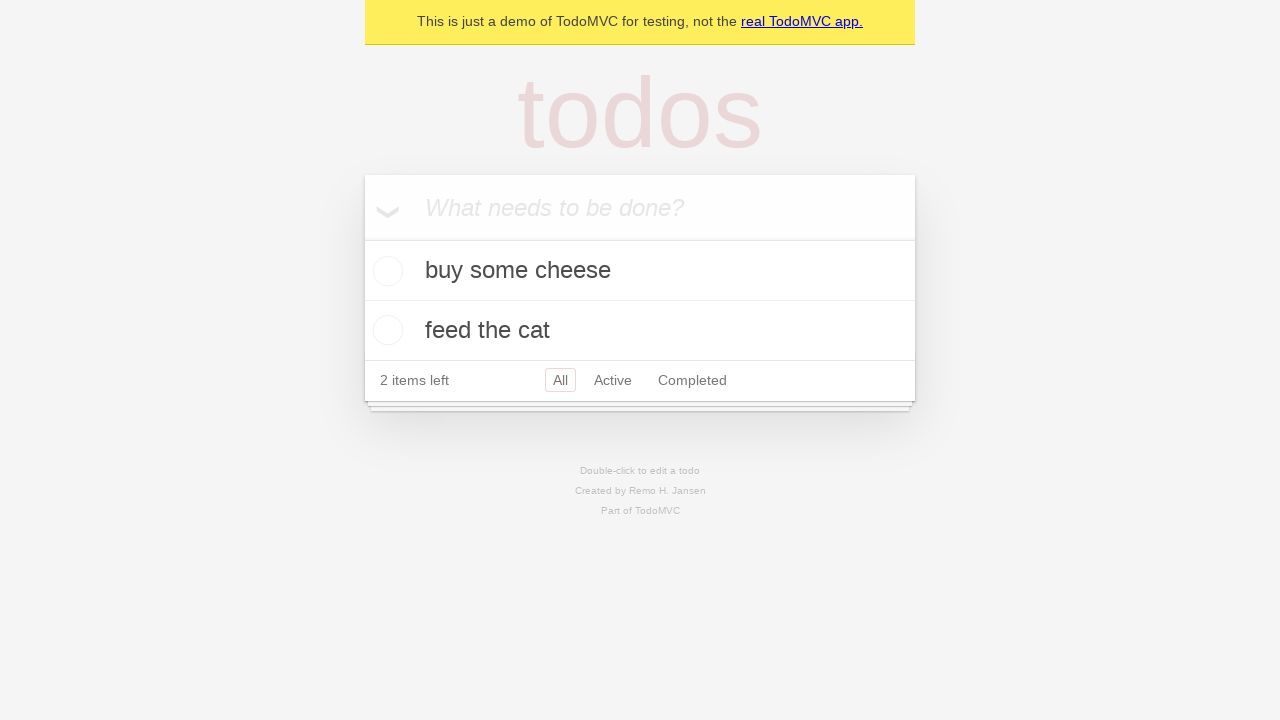

Filled todo input with 'book a doctors appointment' on internal:attr=[placeholder="What needs to be done?"i]
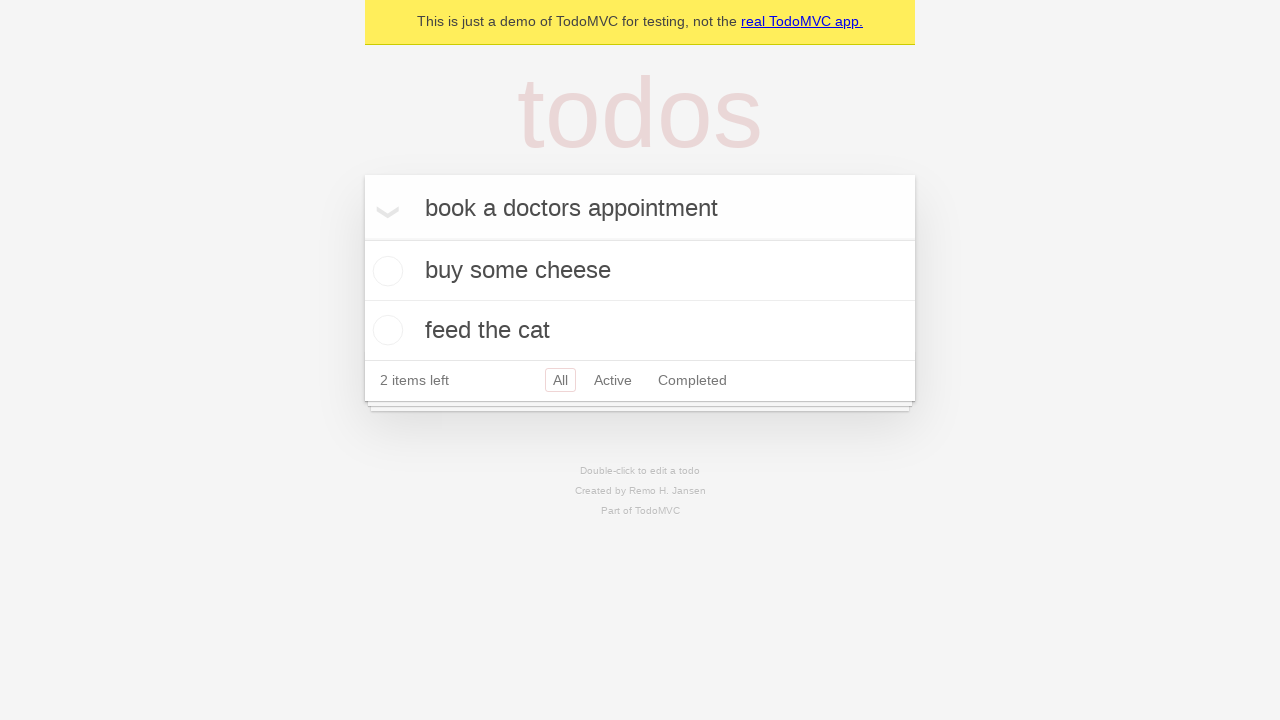

Pressed Enter to create todo 'book a doctors appointment' on internal:attr=[placeholder="What needs to be done?"i]
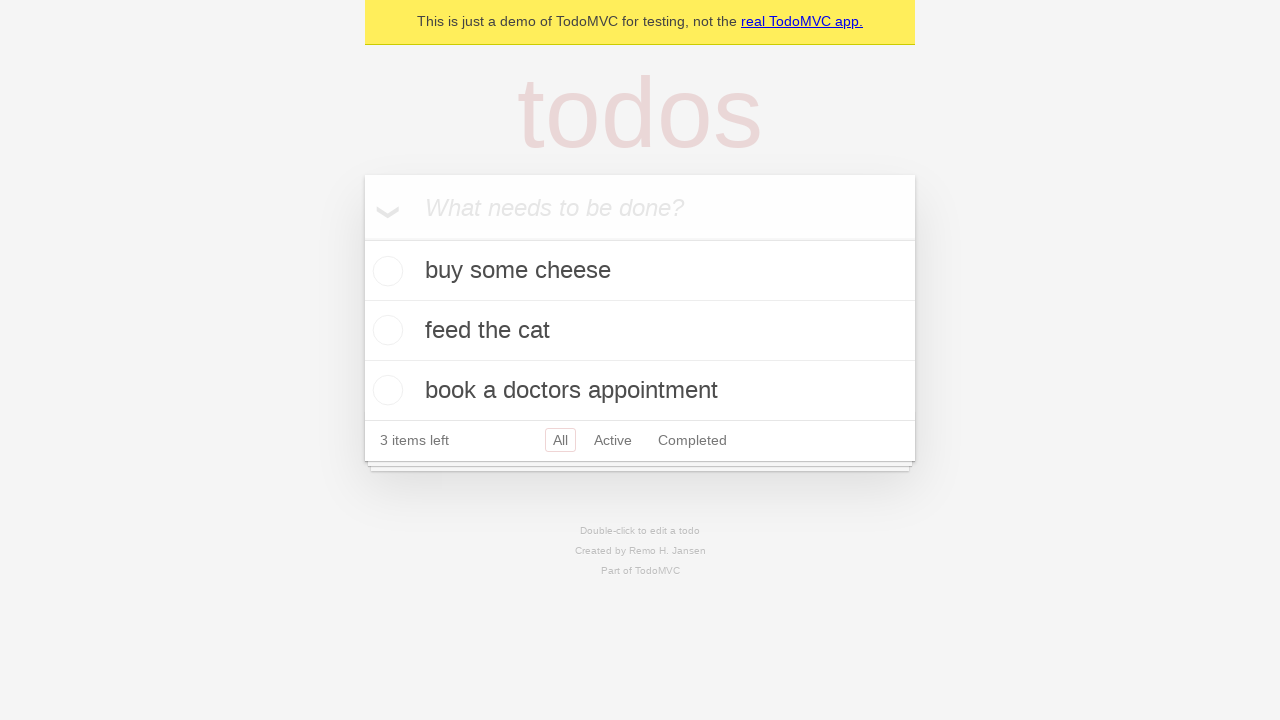

Waited for 3 todos to be created
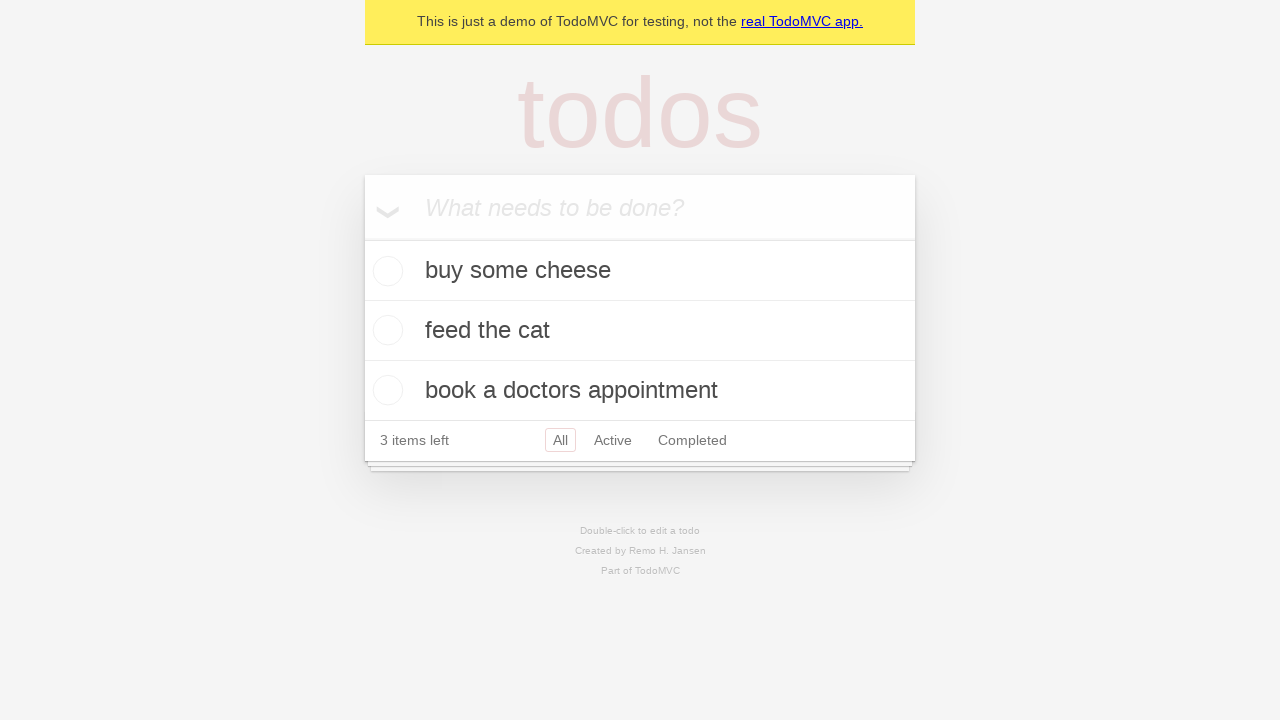

Double-clicked second todo to enter edit mode at (640, 331) on internal:testid=[data-testid="todo-item"s] >> nth=1
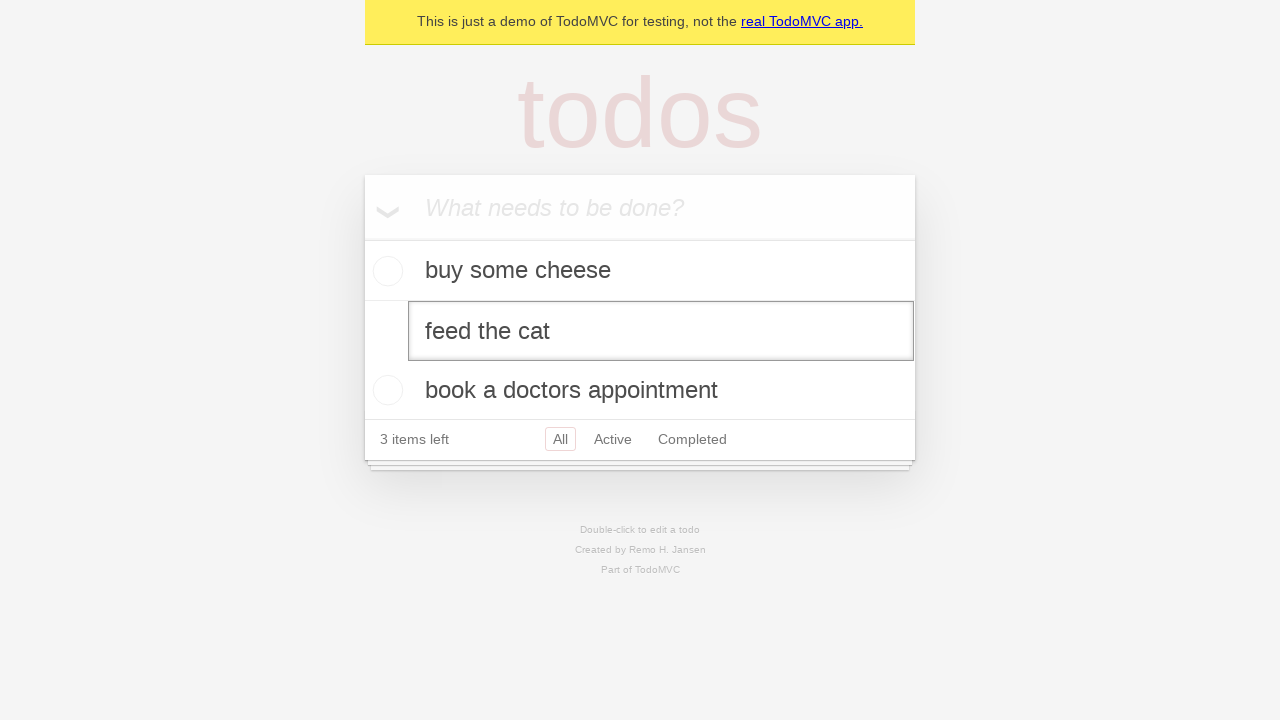

Cleared the todo text field on internal:testid=[data-testid="todo-item"s] >> nth=1 >> internal:role=textbox[nam
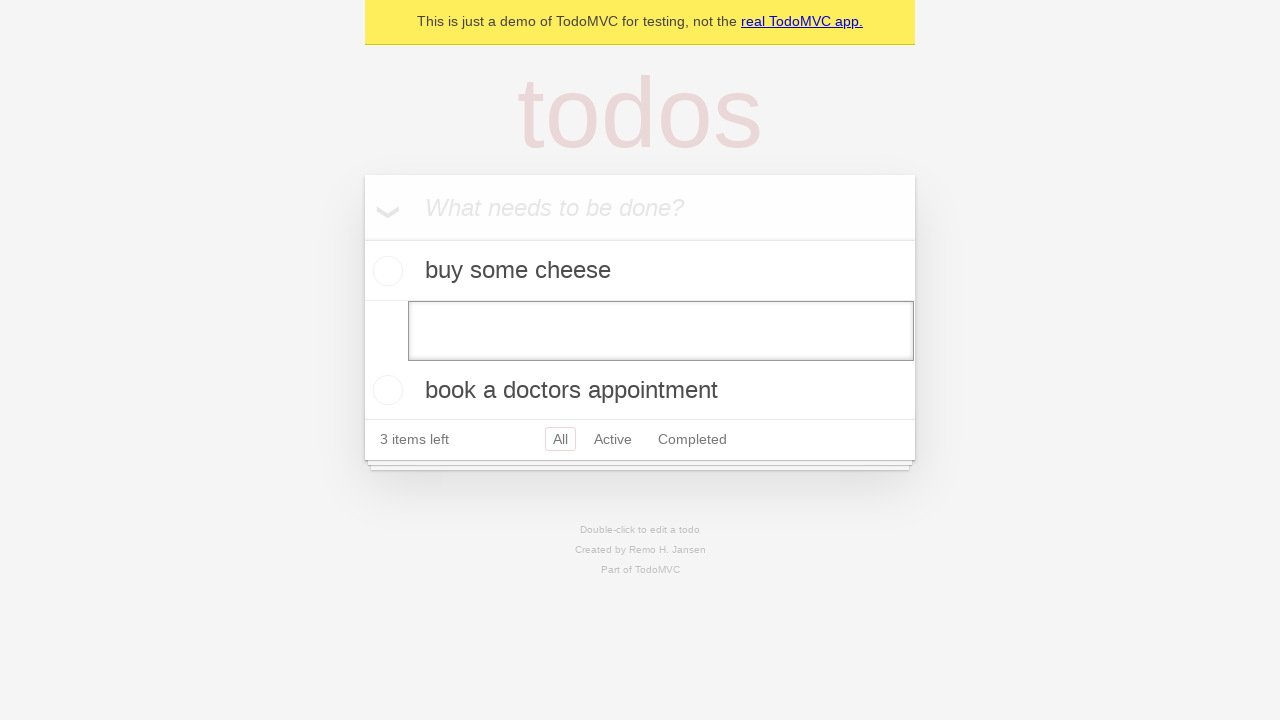

Pressed Enter to confirm empty text on internal:testid=[data-testid="todo-item"s] >> nth=1 >> internal:role=textbox[nam
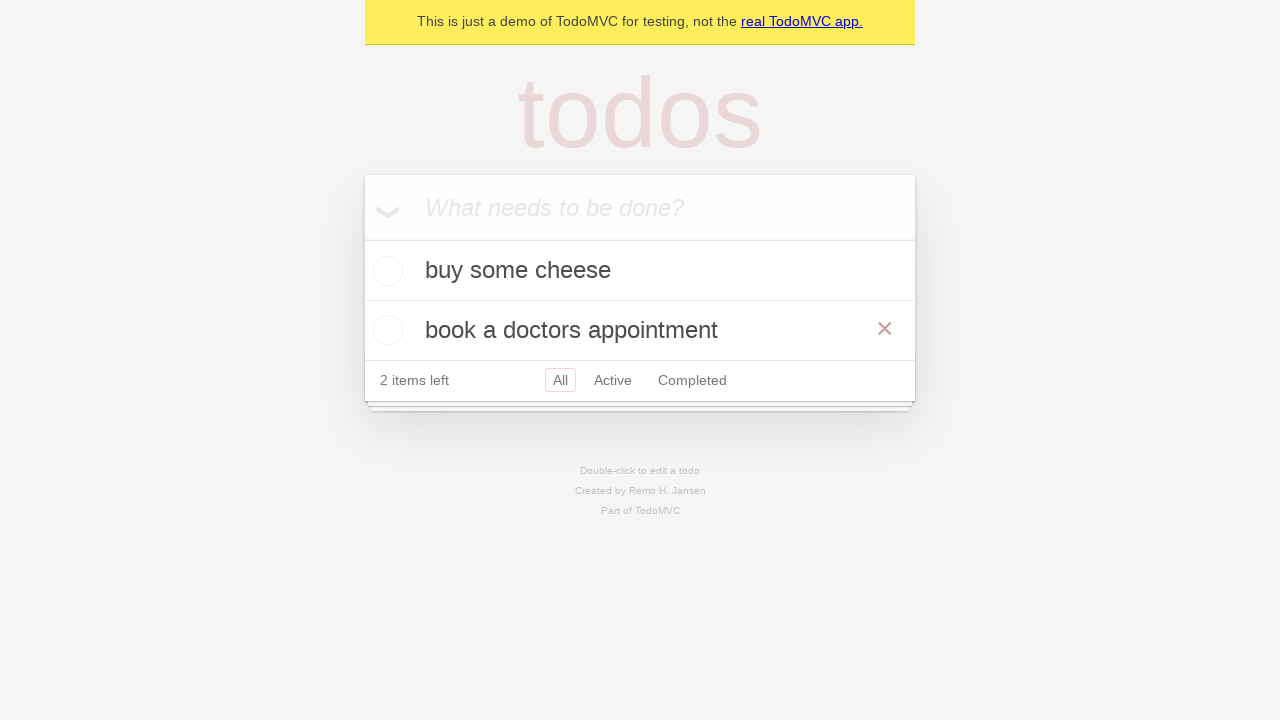

Verified that todo item was removed - only 2 todos remain
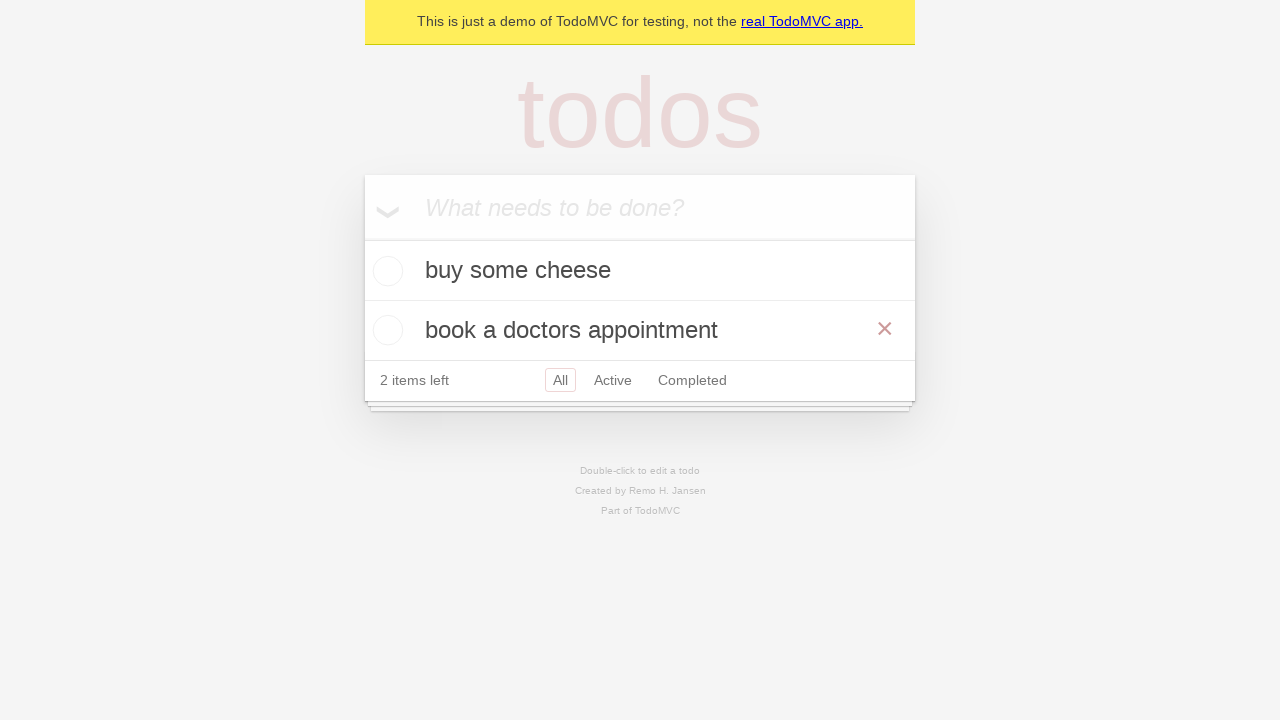

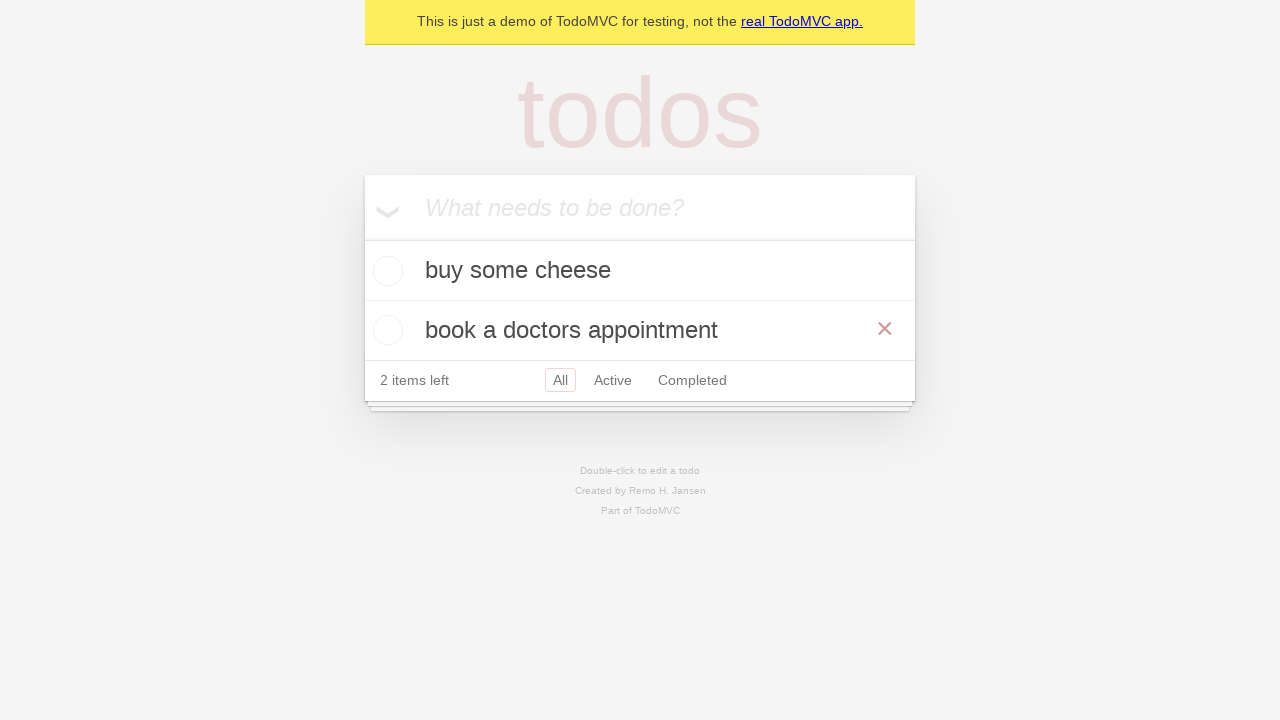